Tests drag and drop functionality by dragging an element and dropping it onto a target droppable area.

Starting URL: https://crossbrowsertesting.github.io/drag-and-drop.html

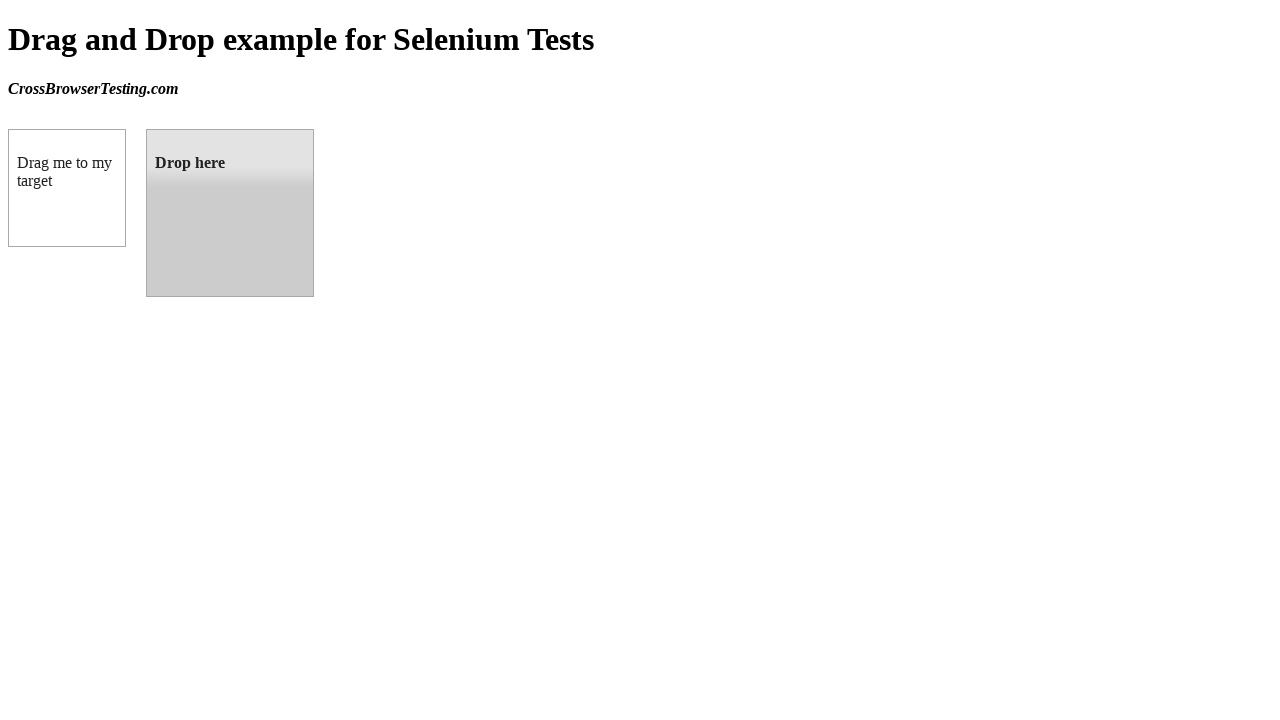

Waited for draggable element to be visible
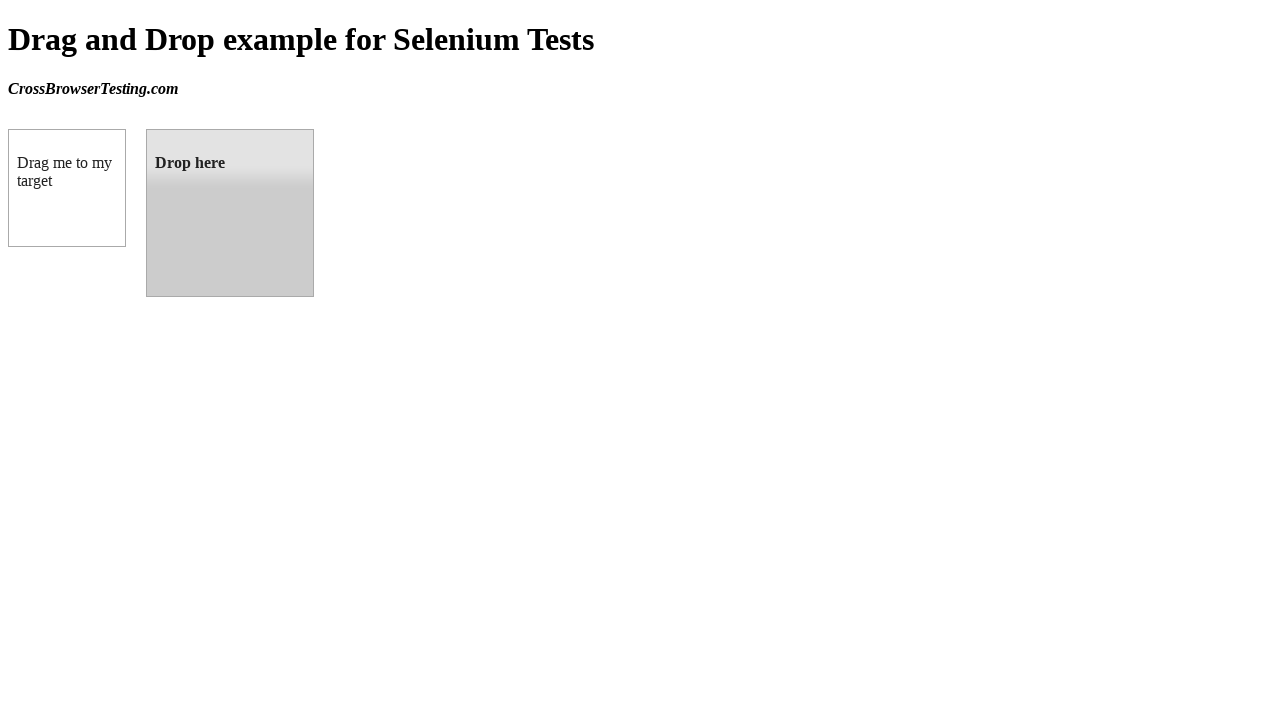

Waited for droppable element to be visible
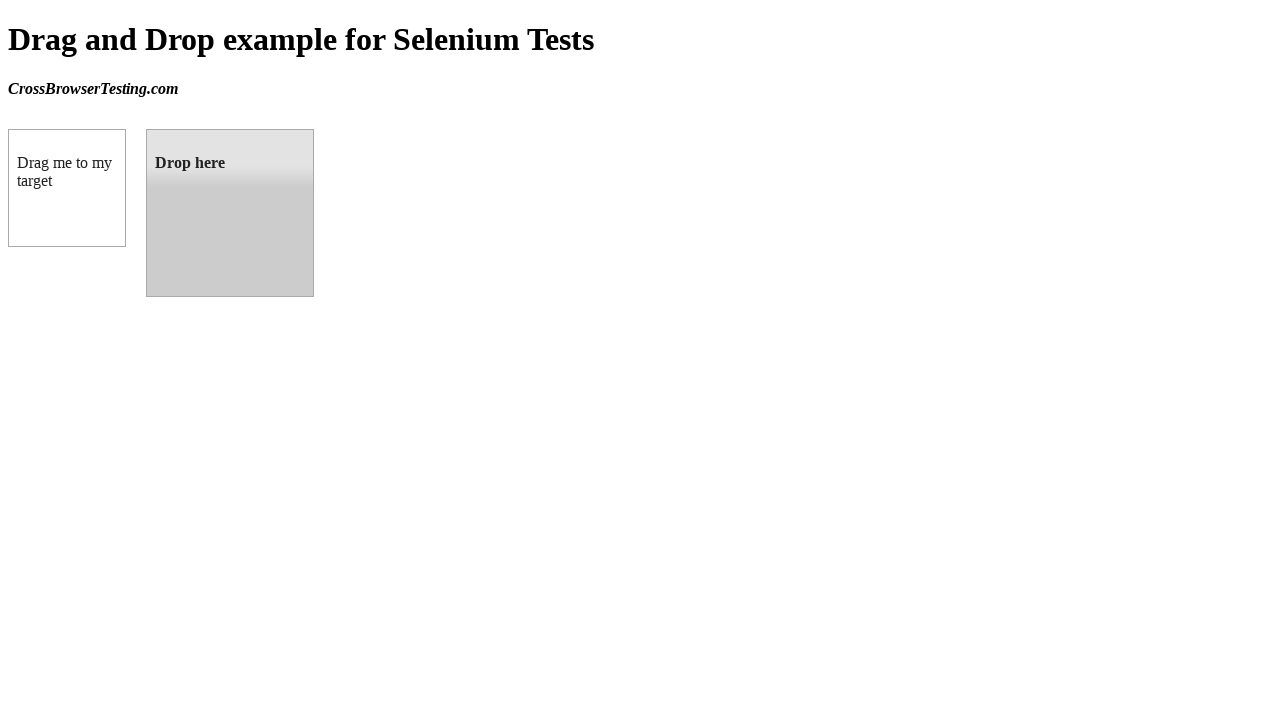

Located the draggable element
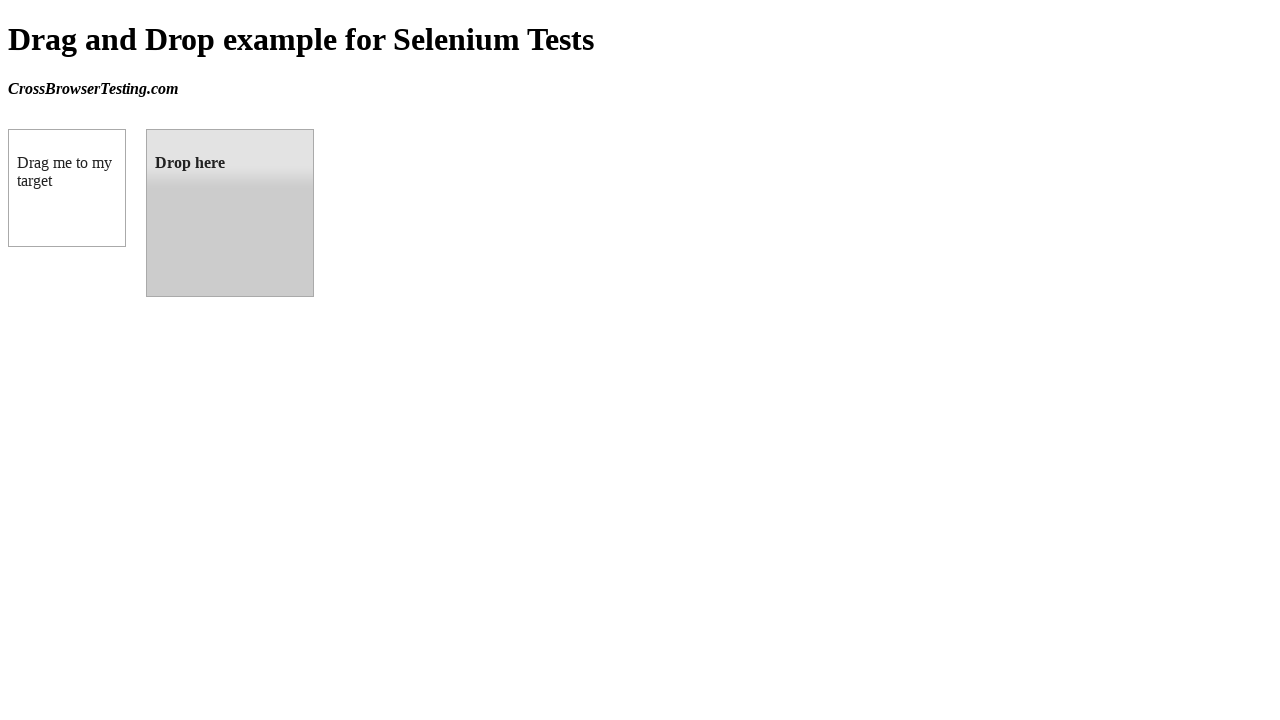

Located the droppable element
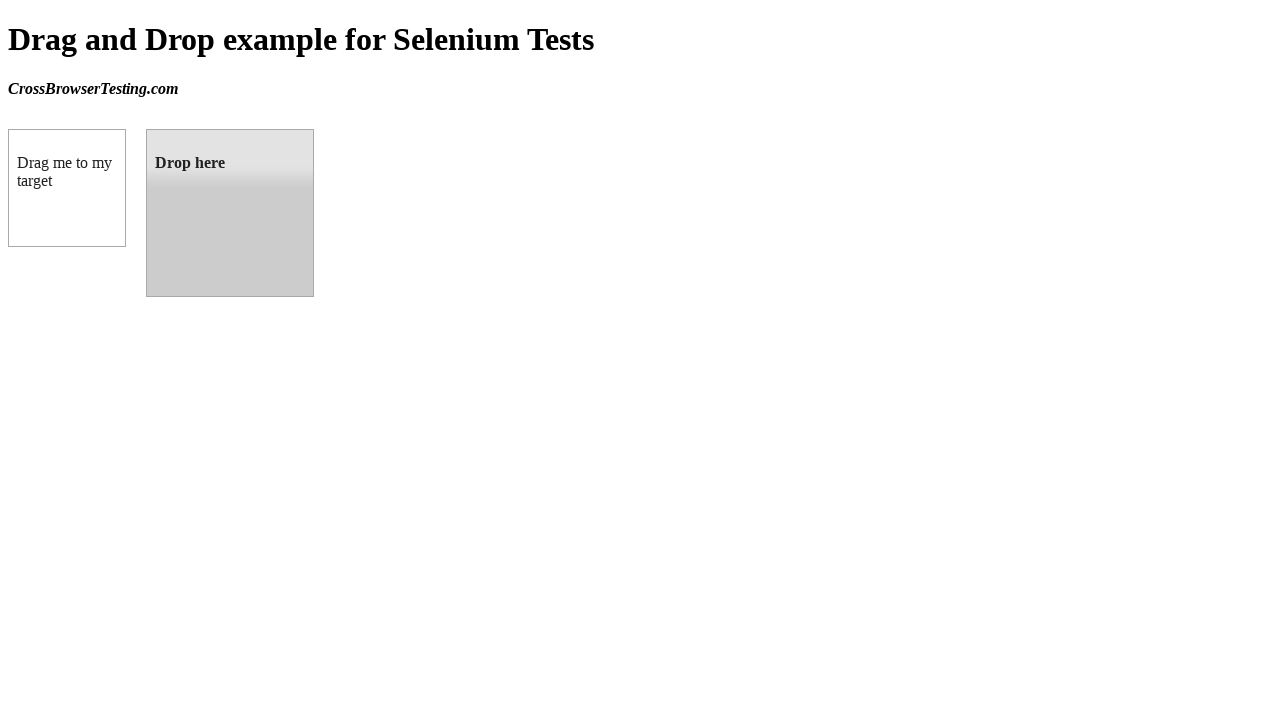

Dragged element to droppable target area and dropped it at (230, 213)
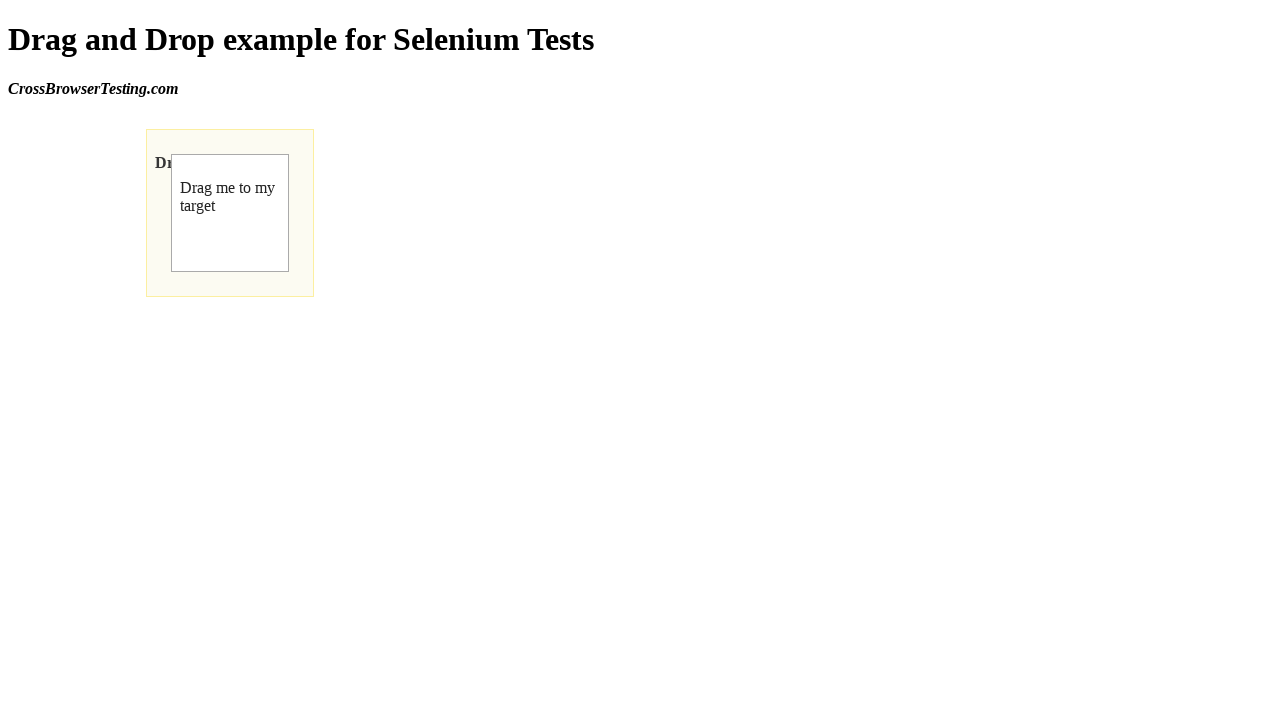

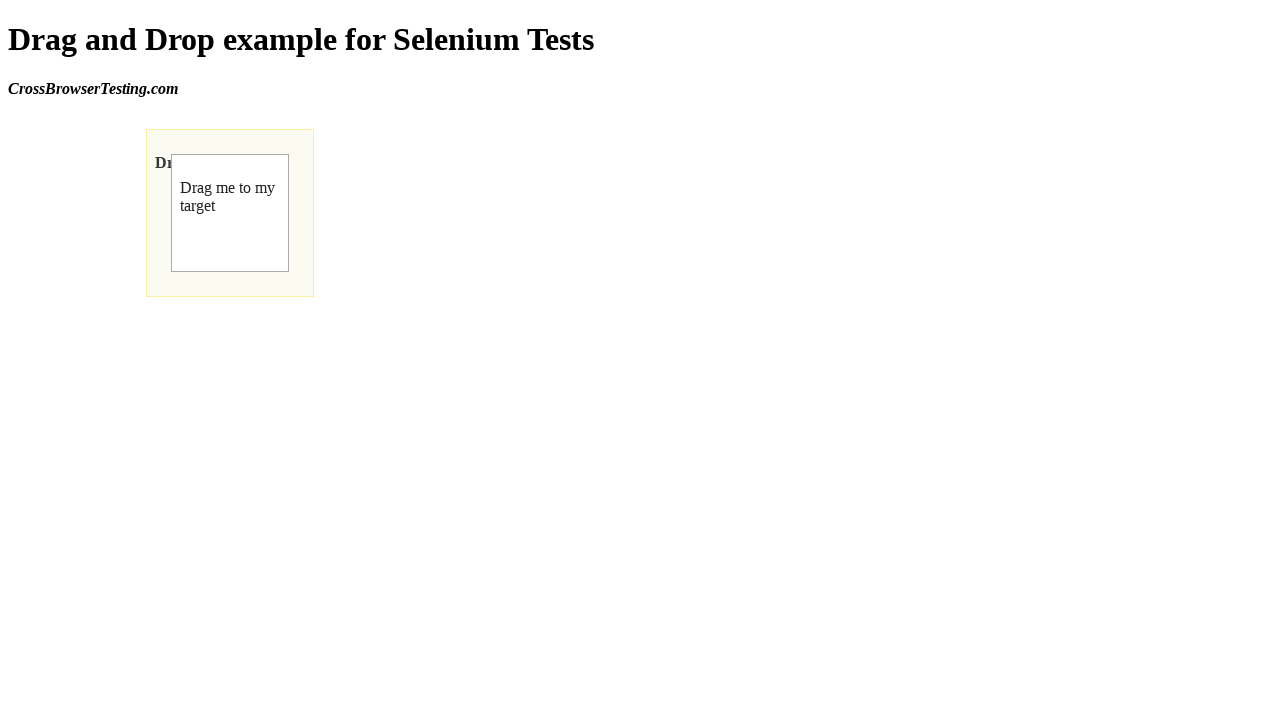